Tests a dynamic loading page where content is rendered after clicking a Start button. Clicks the start button, waits for the loading bar to complete, and verifies the finish text appears.

Starting URL: http://the-internet.herokuapp.com/dynamic_loading/2

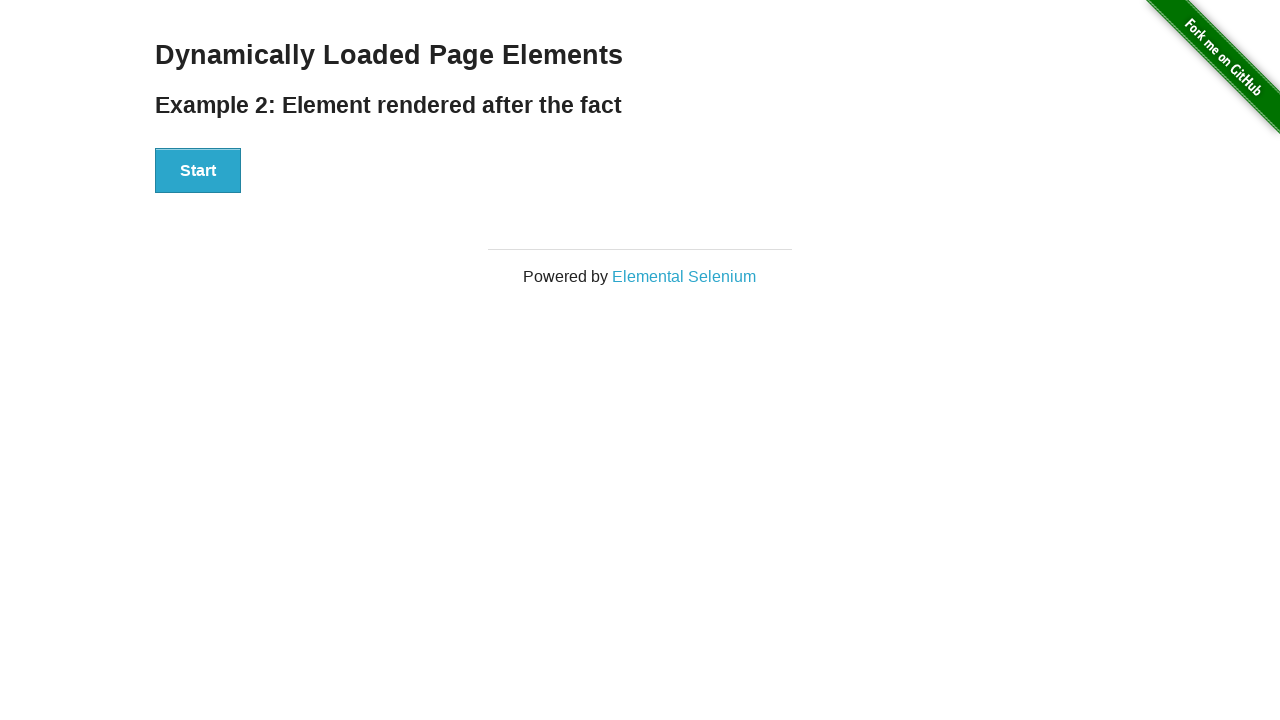

Clicked Start button to begin dynamic loading at (198, 171) on #start button
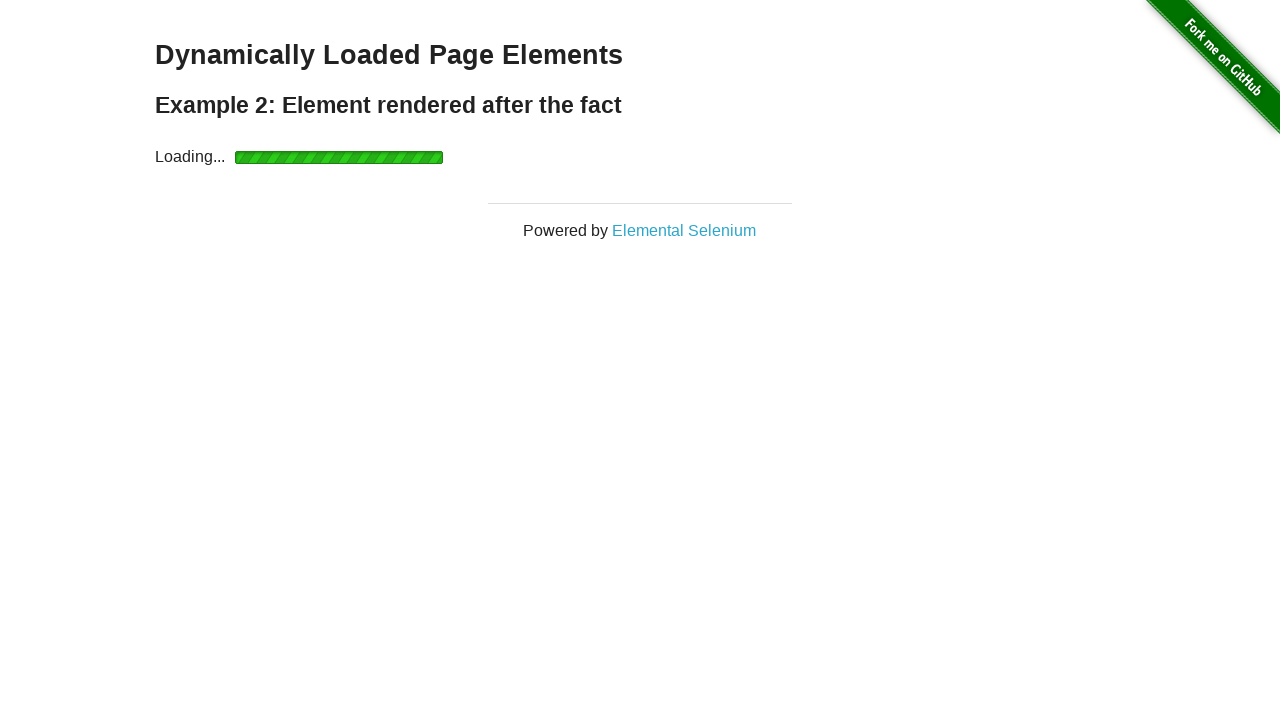

Waited for finish element to appear after loading bar completed
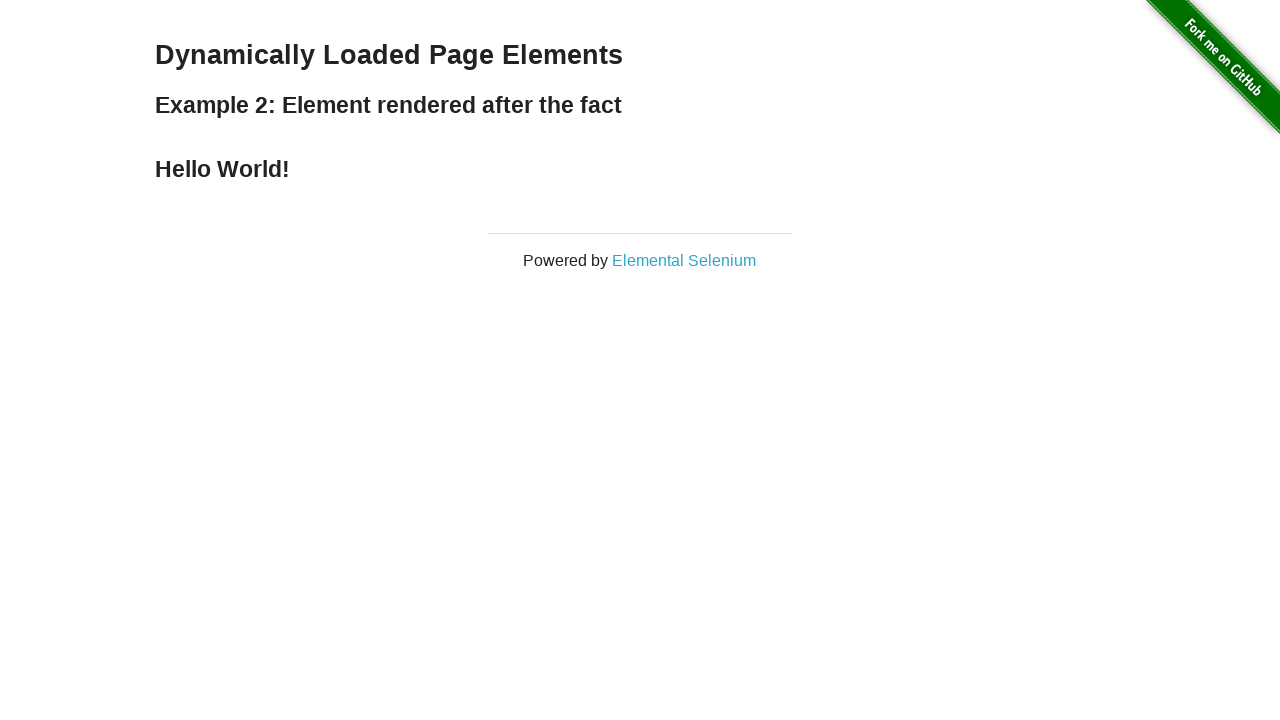

Verified finish text is visible on the page
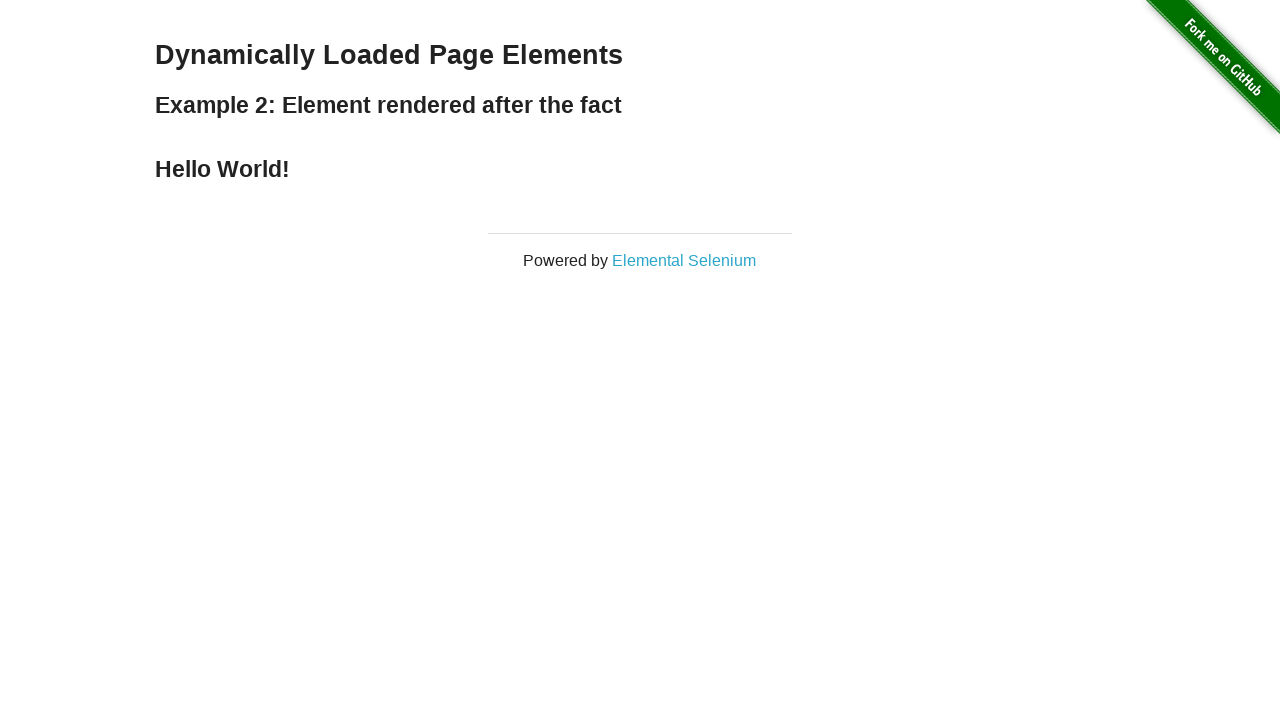

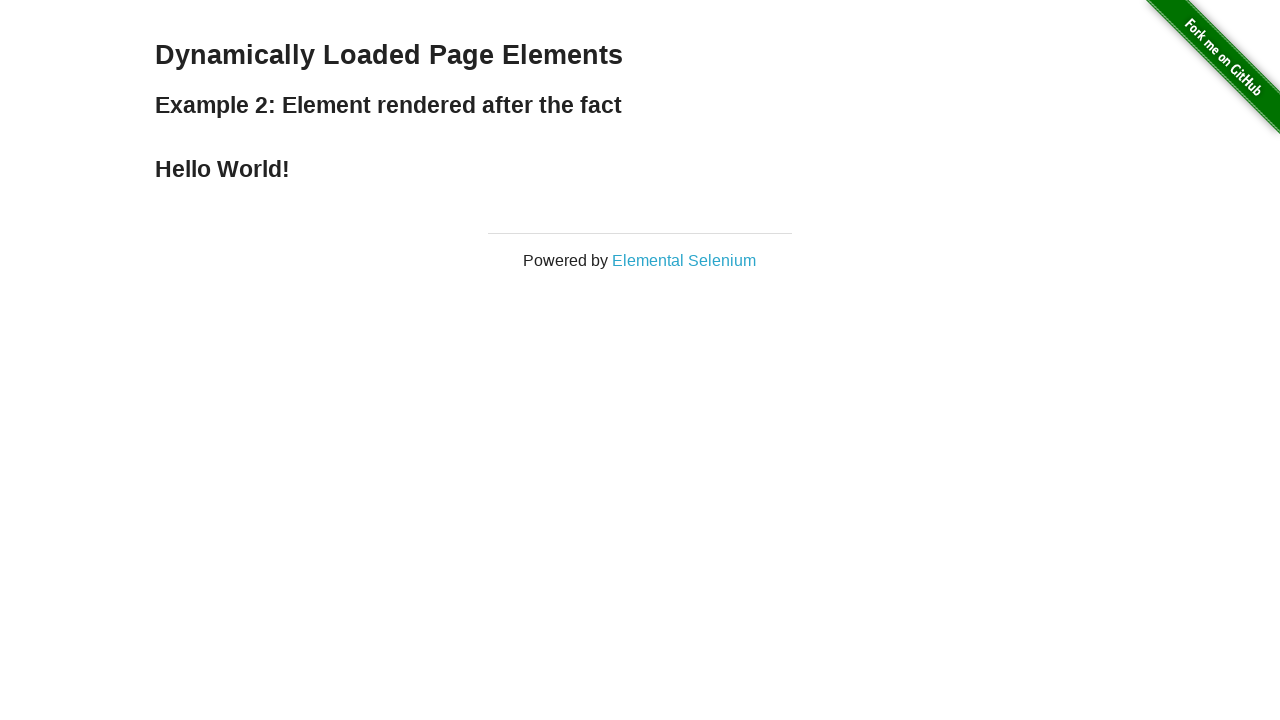